Tests the Add/Remove Elements functionality by clicking the Add Element button, verifying the Delete button appears, clicking Delete, and verifying the page heading is visible

Starting URL: https://the-internet.herokuapp.com/add_remove_elements/

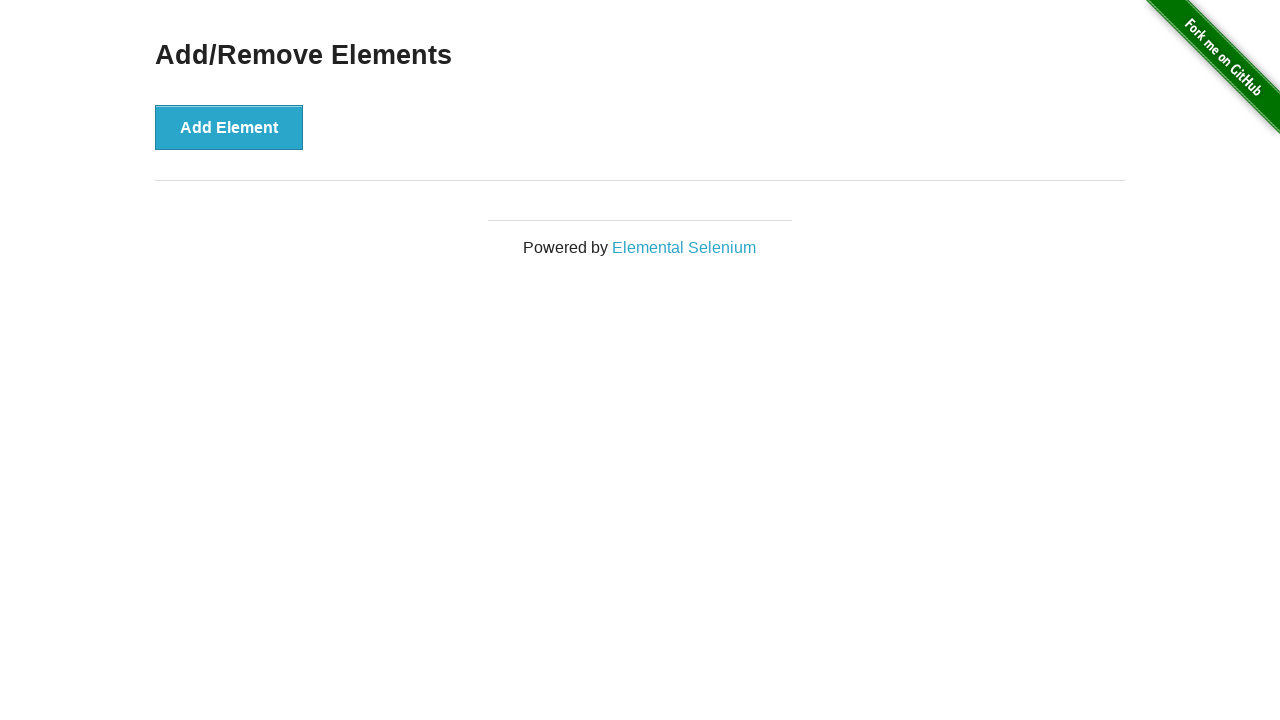

Clicked Add Element button at (229, 127) on button[onclick='addElement()']
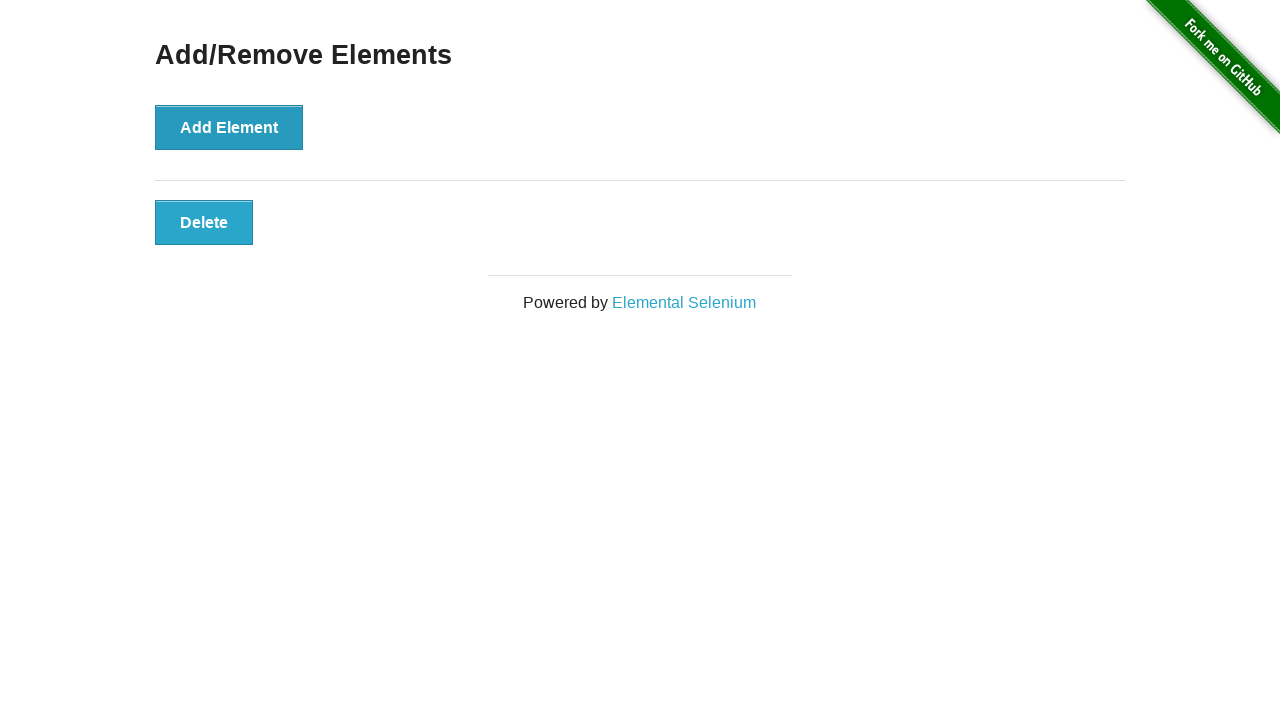

Delete button appeared after clicking Add Element
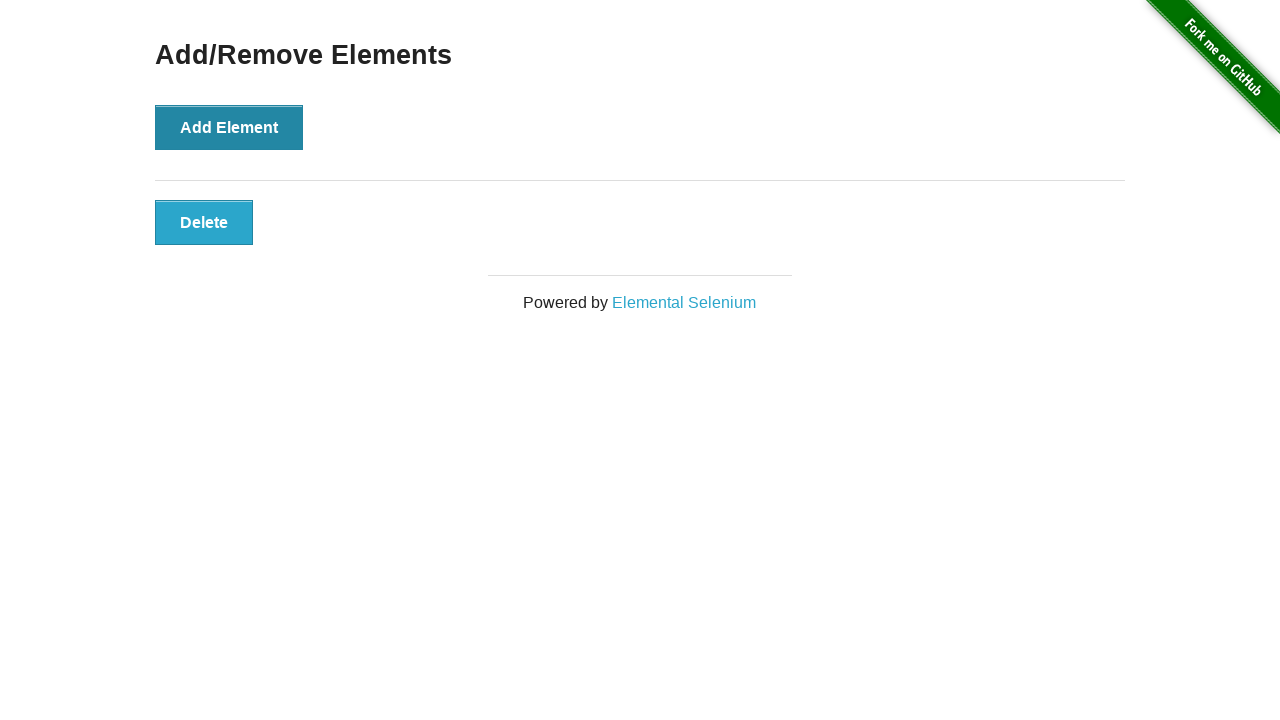

Located Delete button element
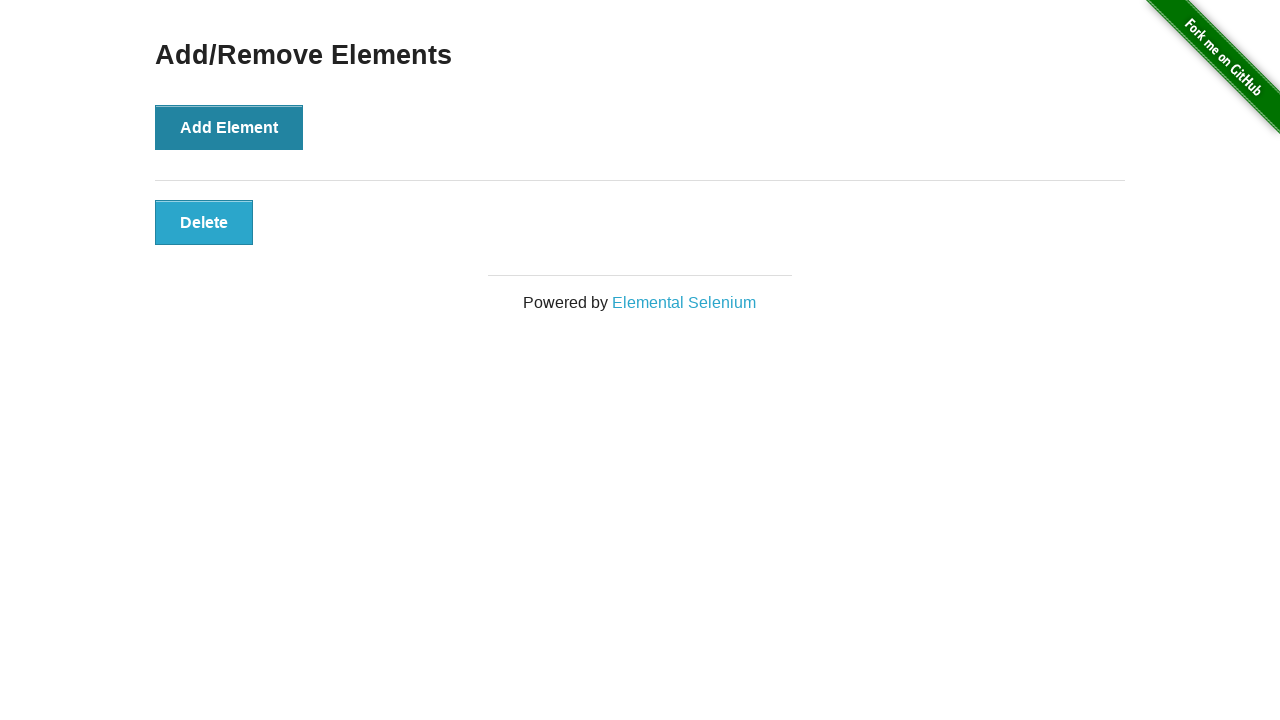

Verified Delete button is visible
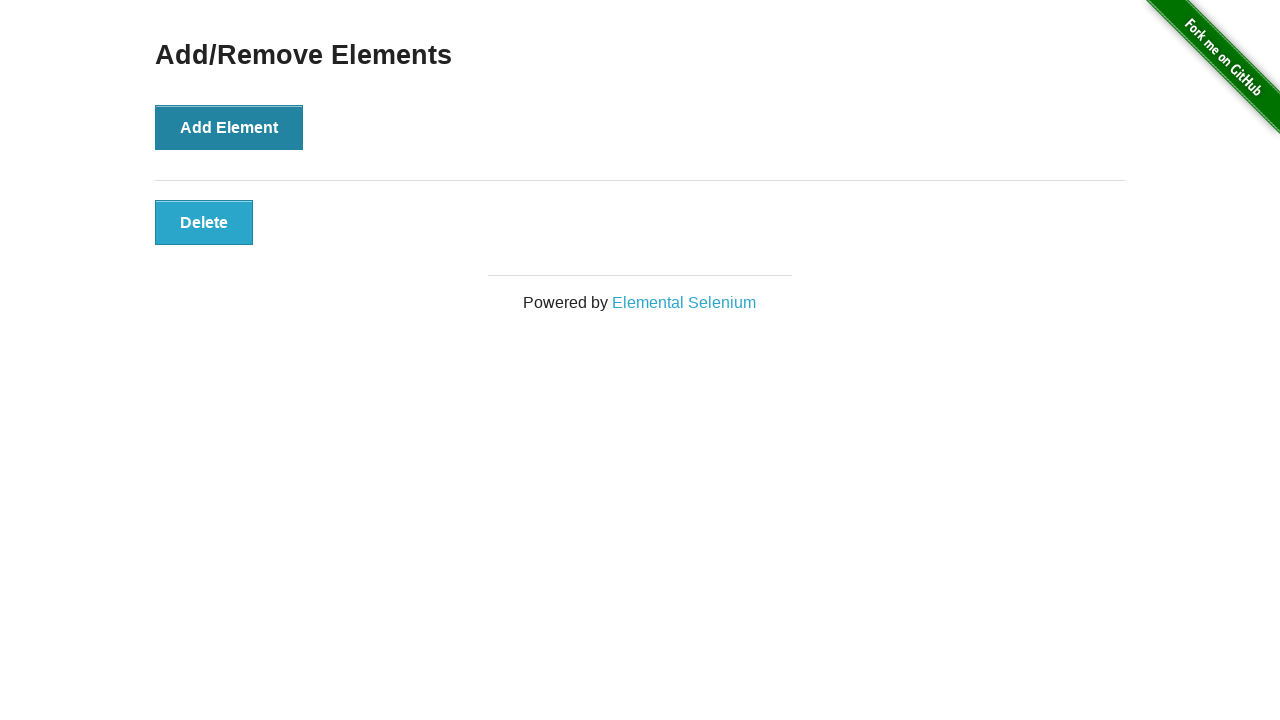

Clicked Delete button at (204, 222) on button.added-manually
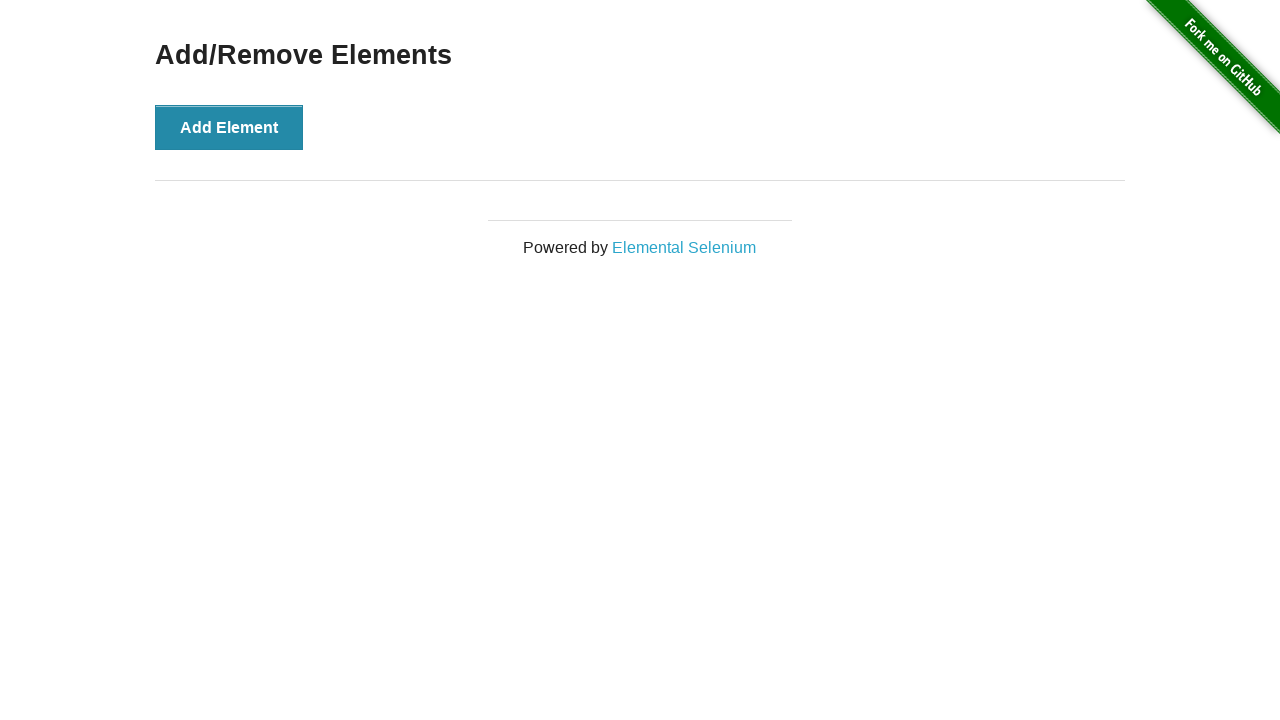

Located page heading element
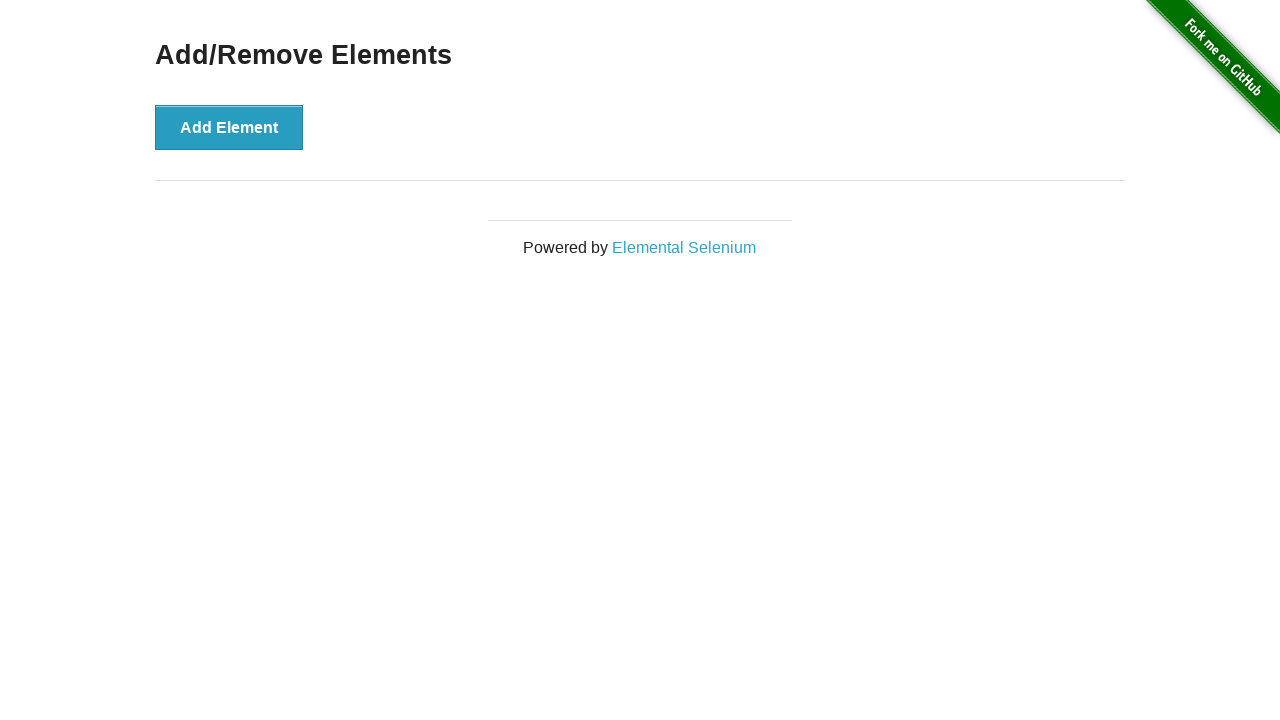

Verified Add/Remove Elements heading is visible after deleting element
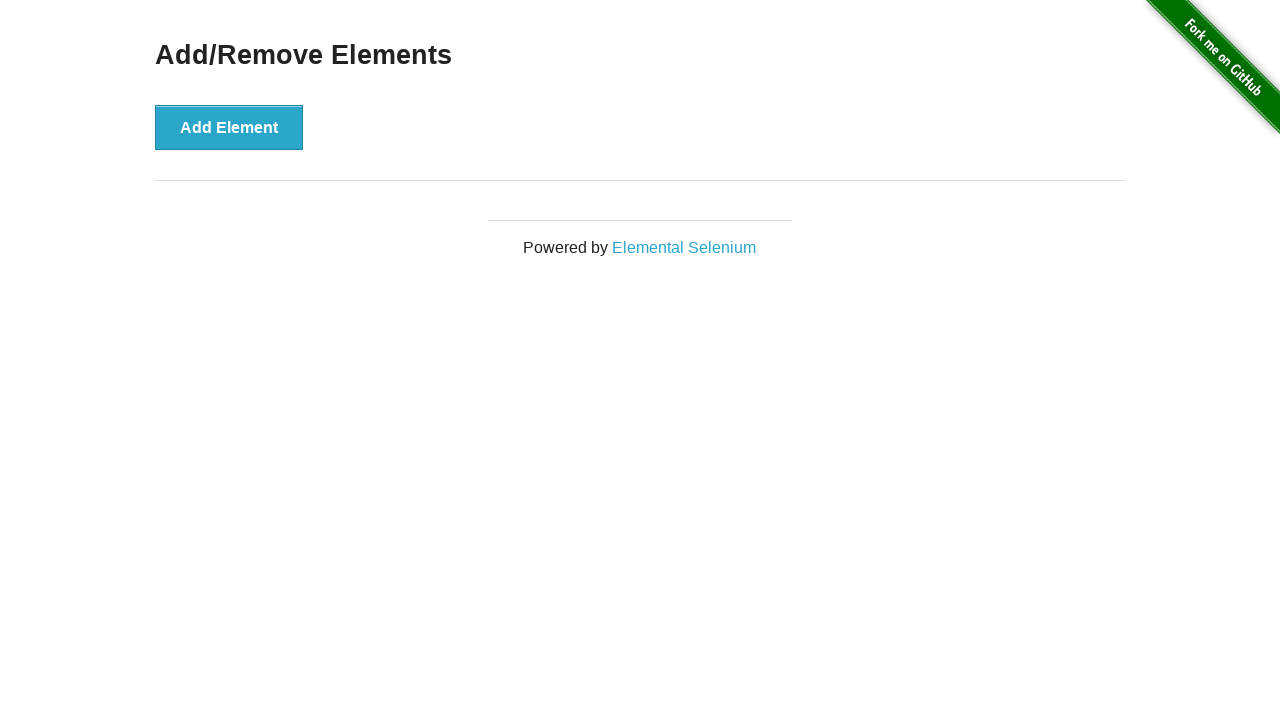

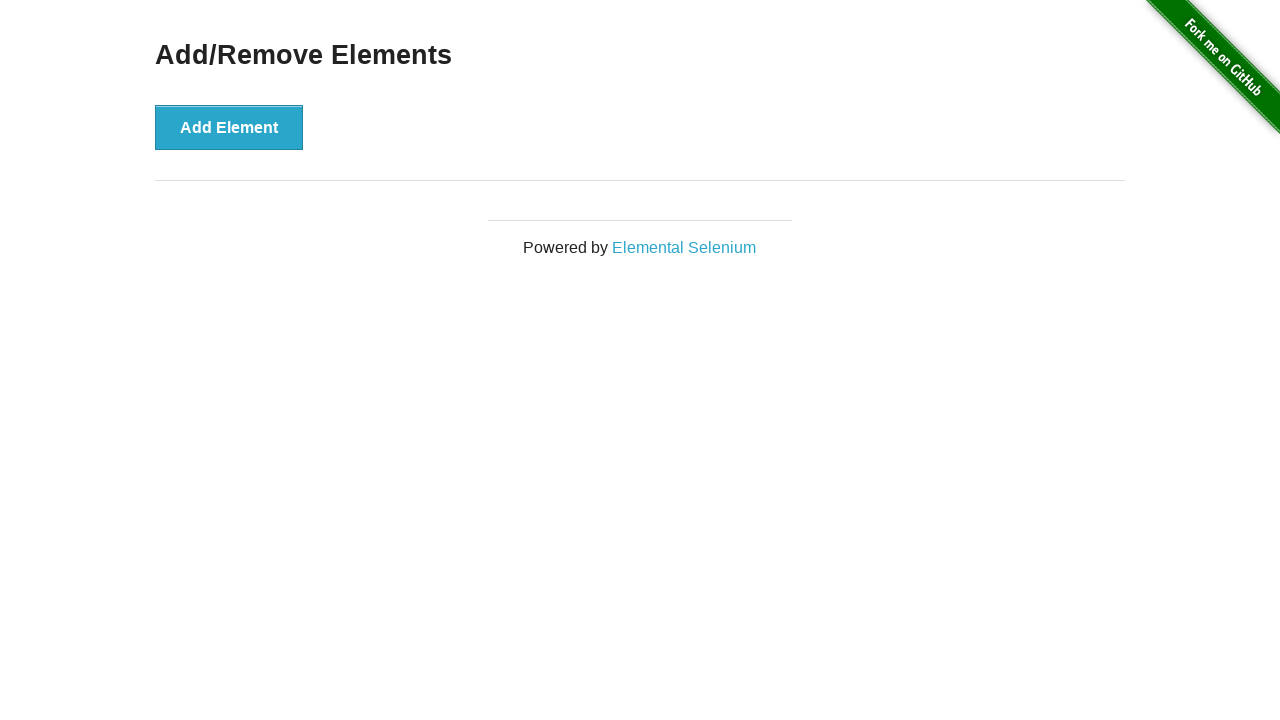